Tests checkbox functionality by clicking checked and unchecked checkboxes

Starting URL: https://bonigarcia.dev/selenium-webdriver-java/web-form.html

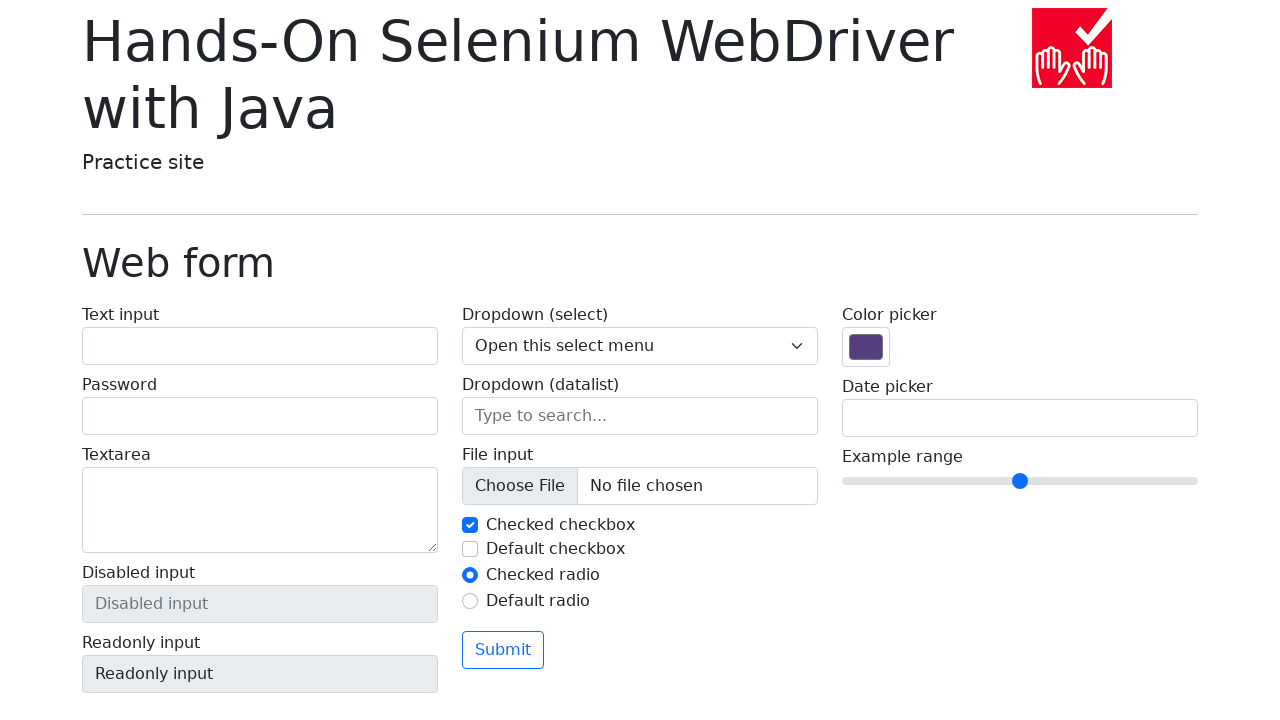

Clicked checked checkbox #my-check-1 to uncheck it at (470, 525) on #my-check-1
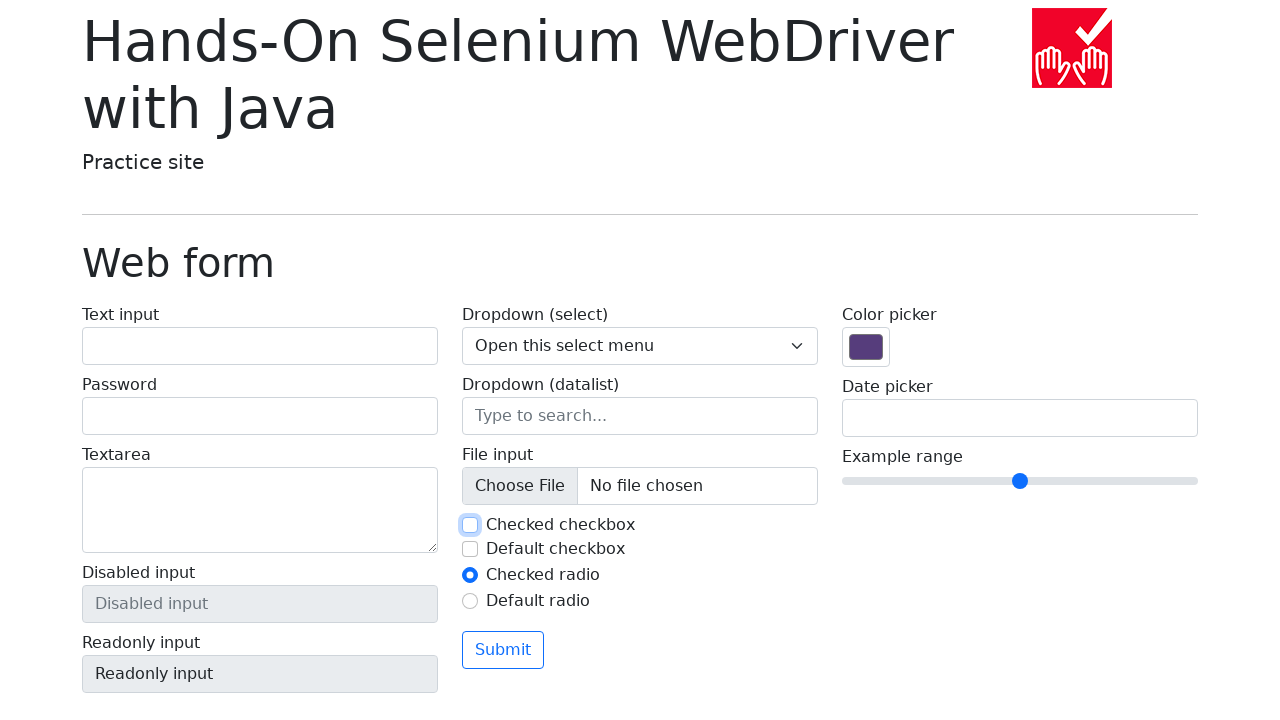

Clicked unchecked checkbox #my-check-2 to check it at (470, 549) on #my-check-2
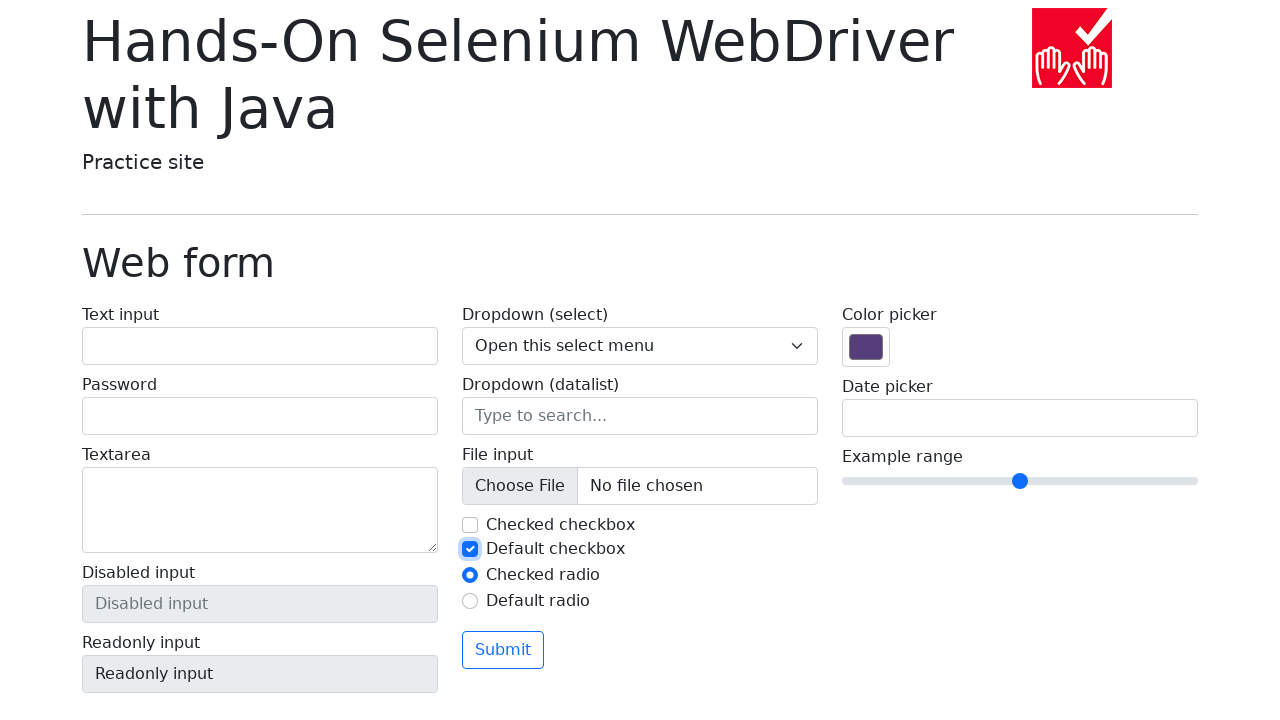

Verified that checkbox #my-check-1 is unchecked
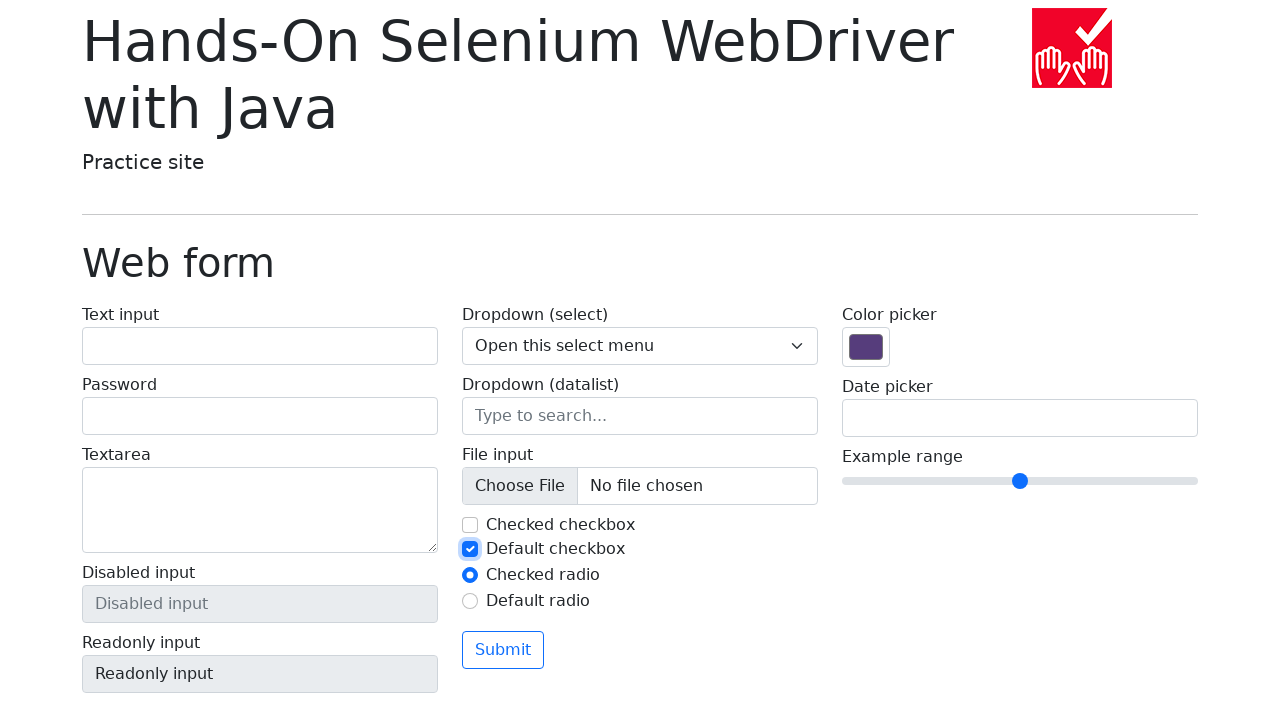

Verified that checkbox #my-check-2 is checked
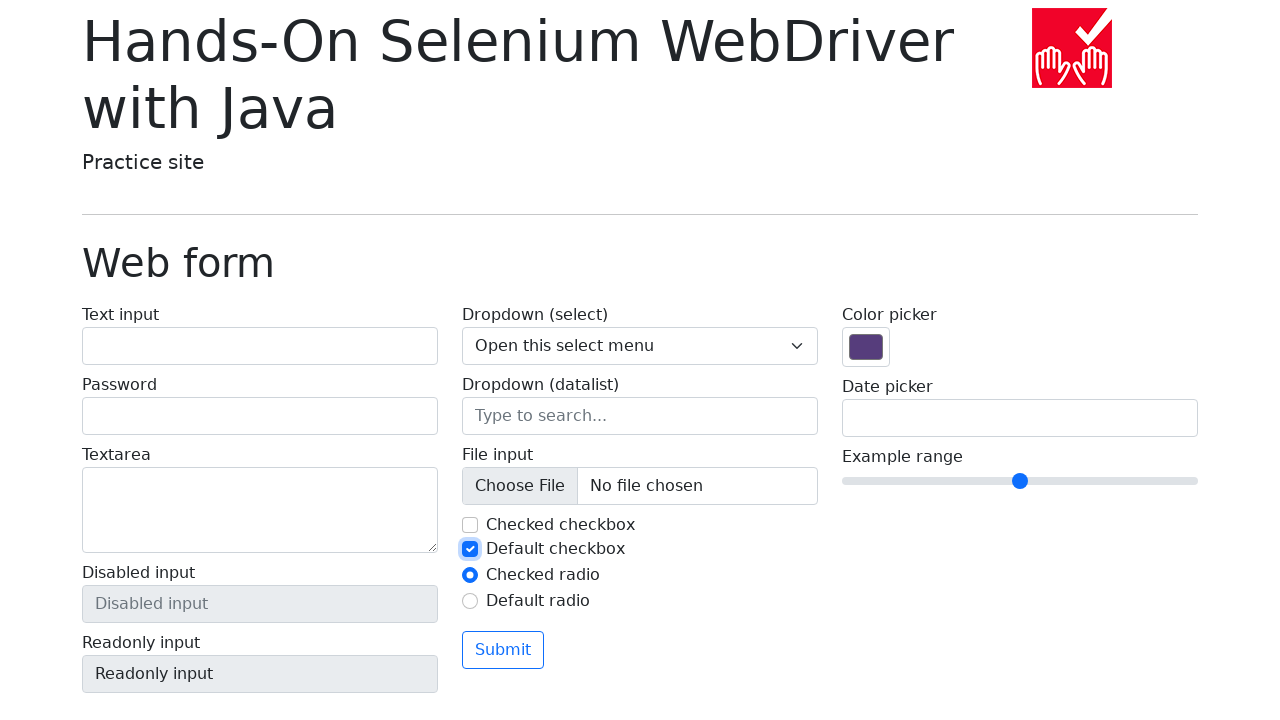

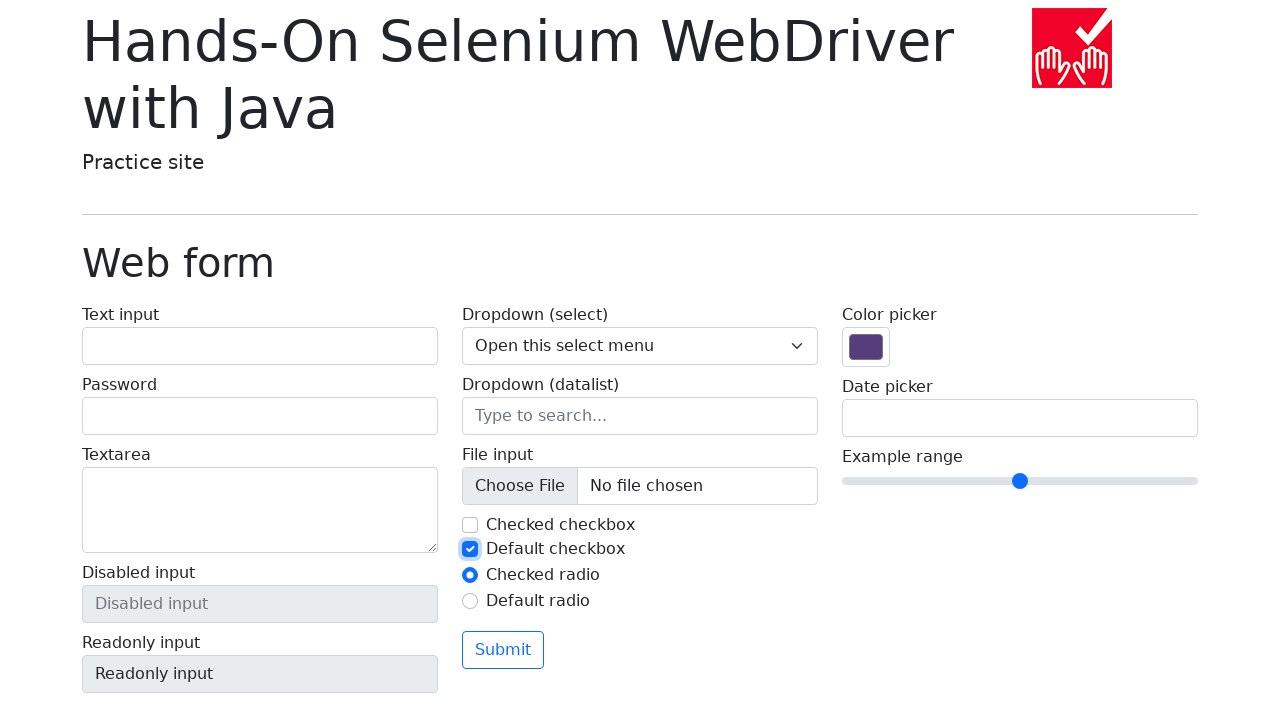